Tests dynamic content loading by clicking a button and waiting for text to appear

Starting URL: http://seleniumpractise.blogspot.com/2016/08/how-to-use-explicit-wait-in-selenium.html

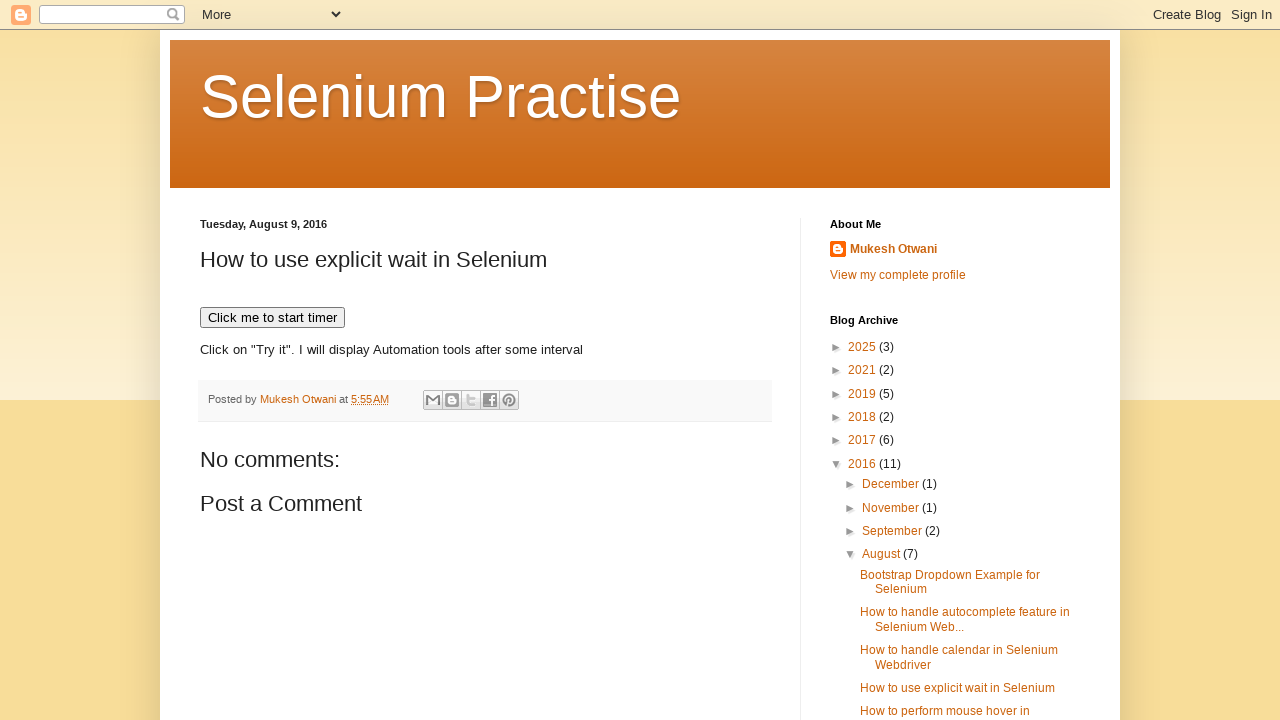

Navigated to explicit wait test page
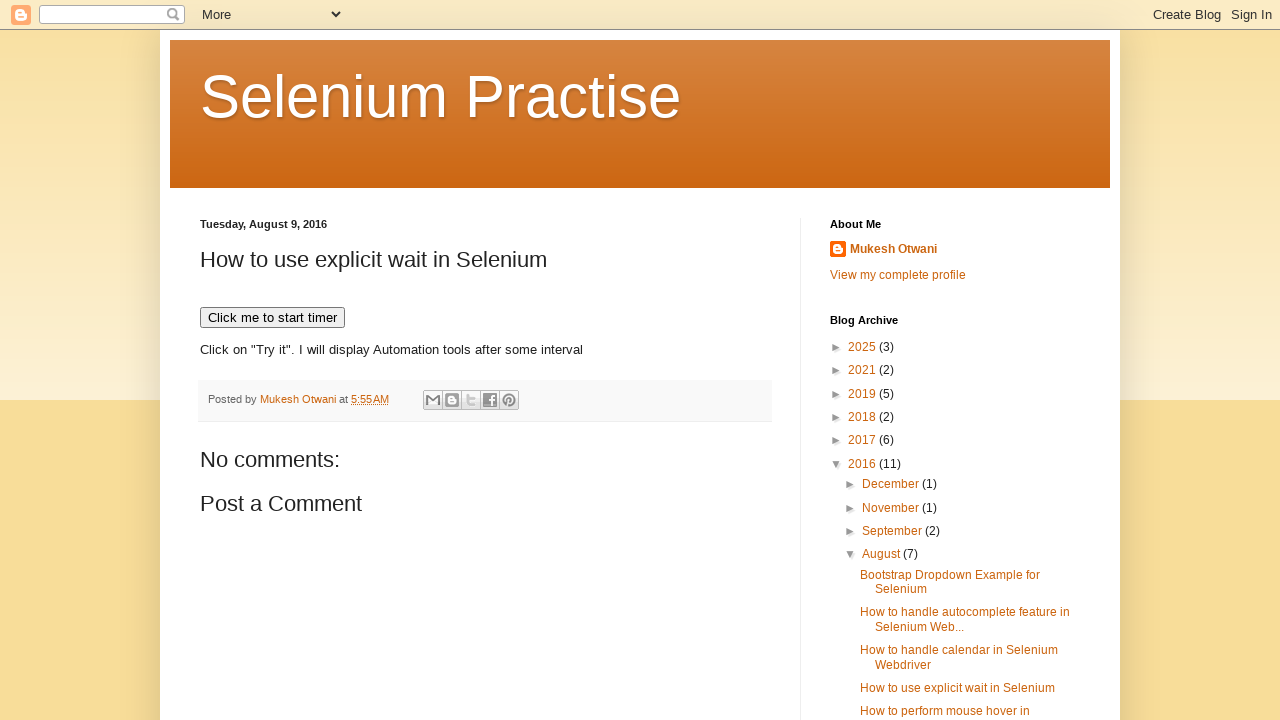

Clicked button to trigger dynamic content loading at (272, 318) on xpath=//button[@onclick='timedText()']
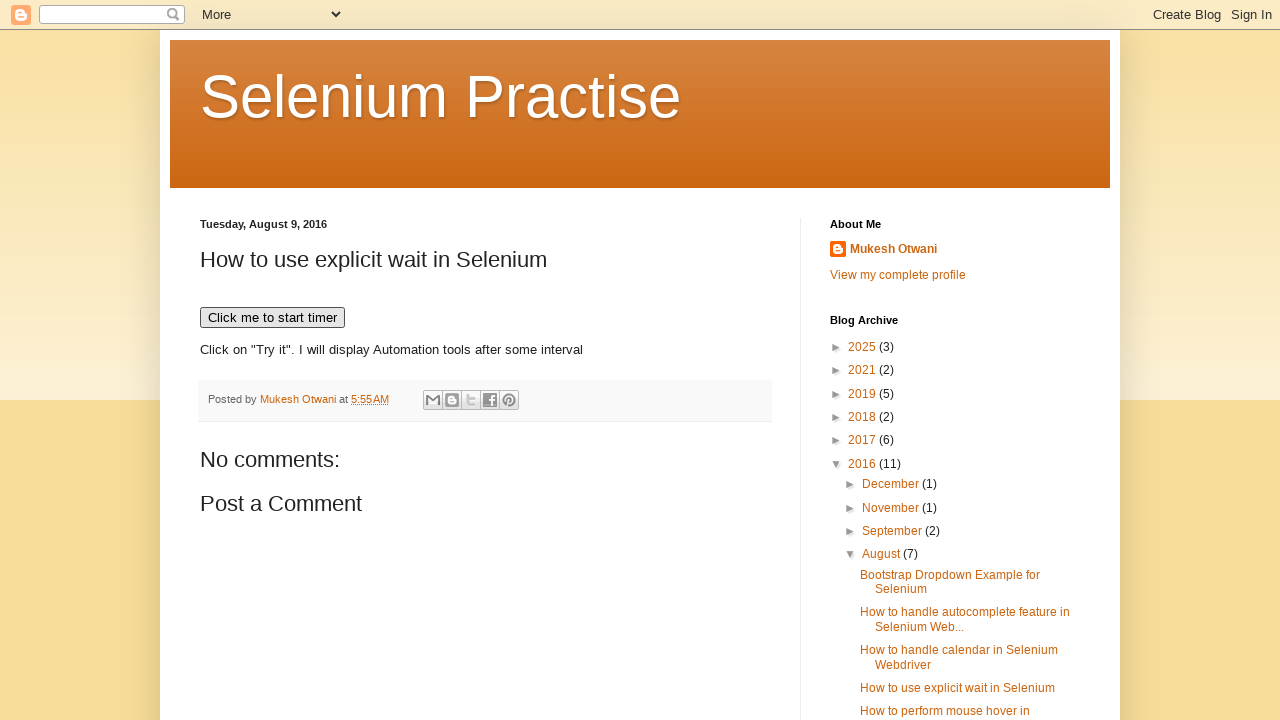

Dynamic text 'WebDriver' appeared on page
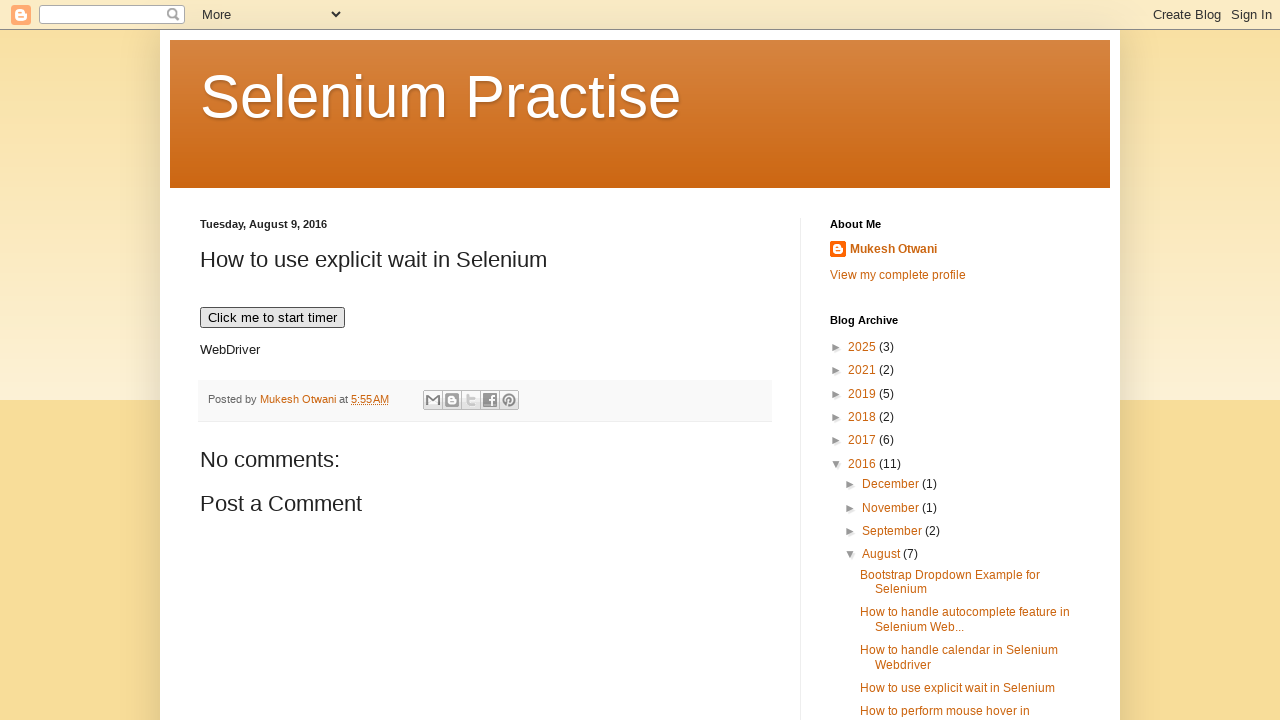

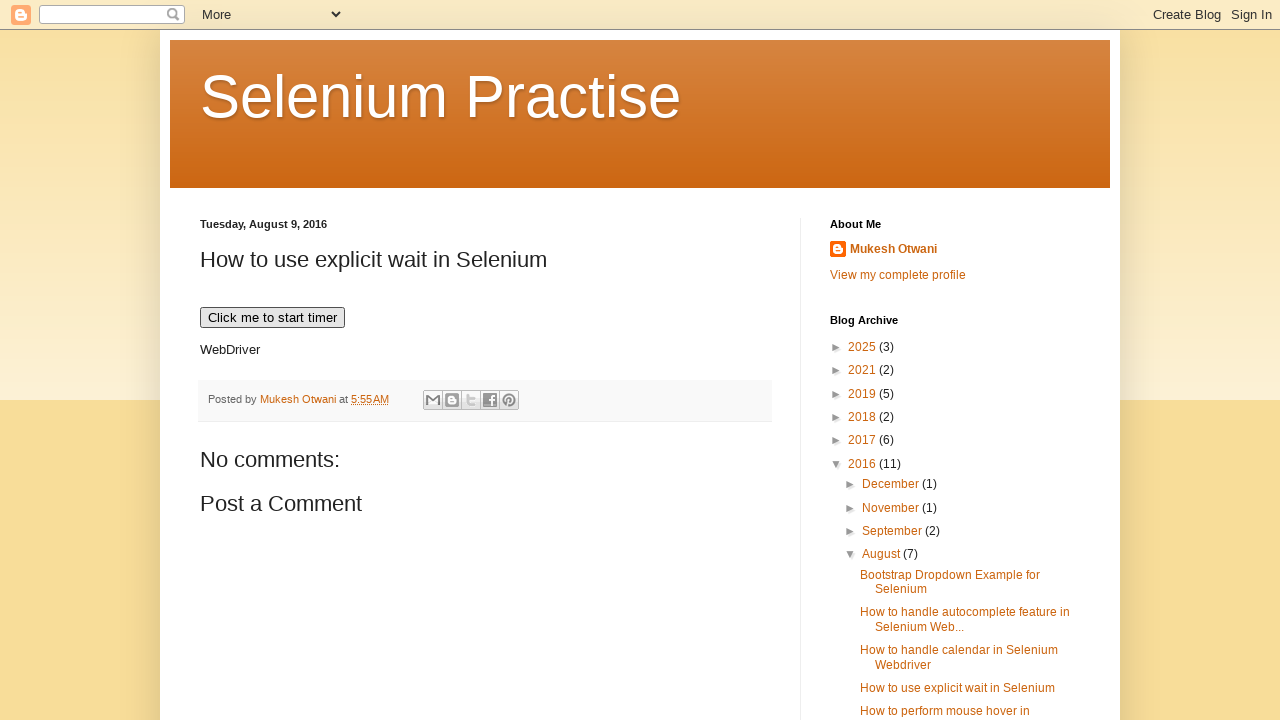